Tests autocomplete functionality by typing a partial country name, navigating through suggestions with arrow keys until finding "United Kingdom (UK)", and selecting it.

Starting URL: http://qaclickacademy.com/practice.php

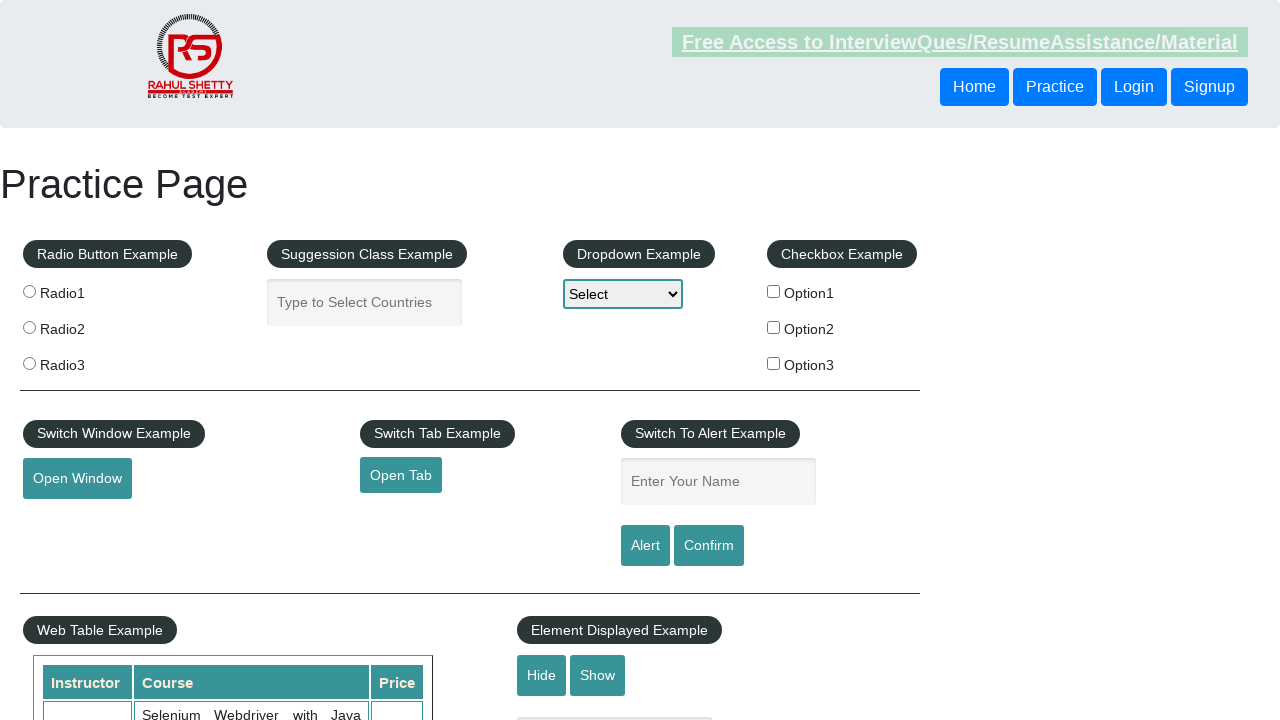

Filled autocomplete field with 'Uni' on #autocomplete
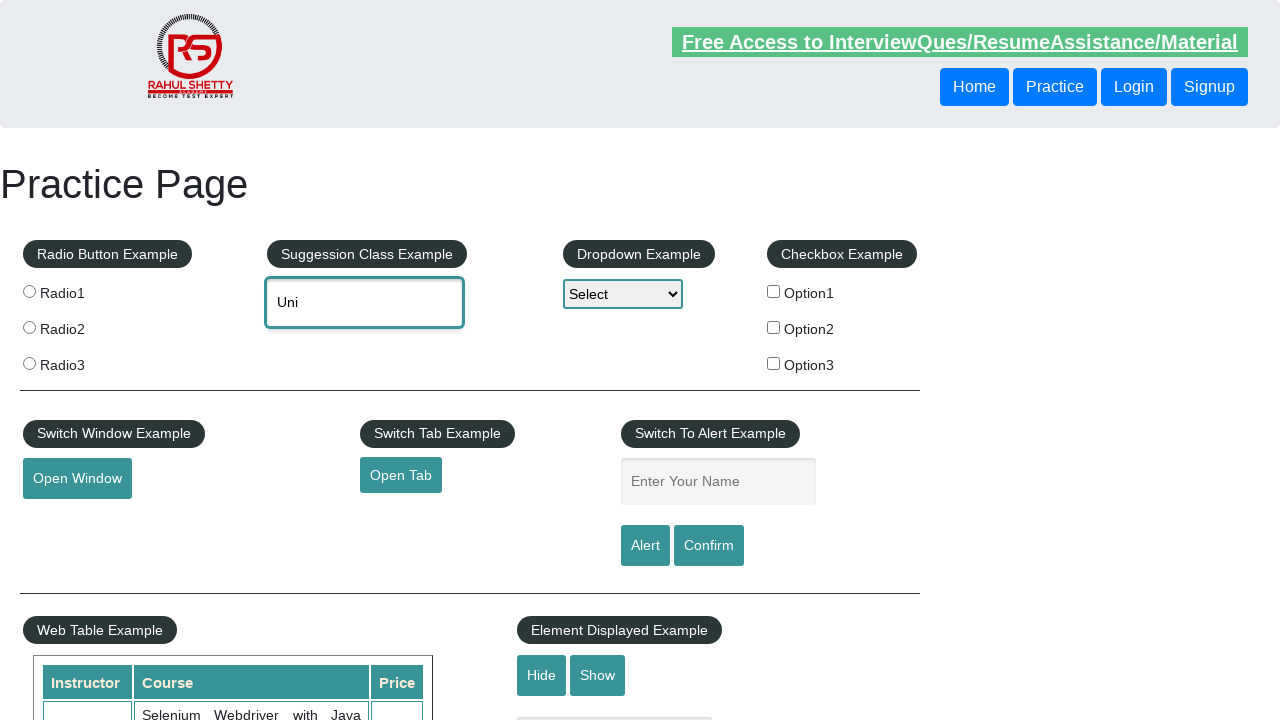

Waited for autocomplete suggestions to appear
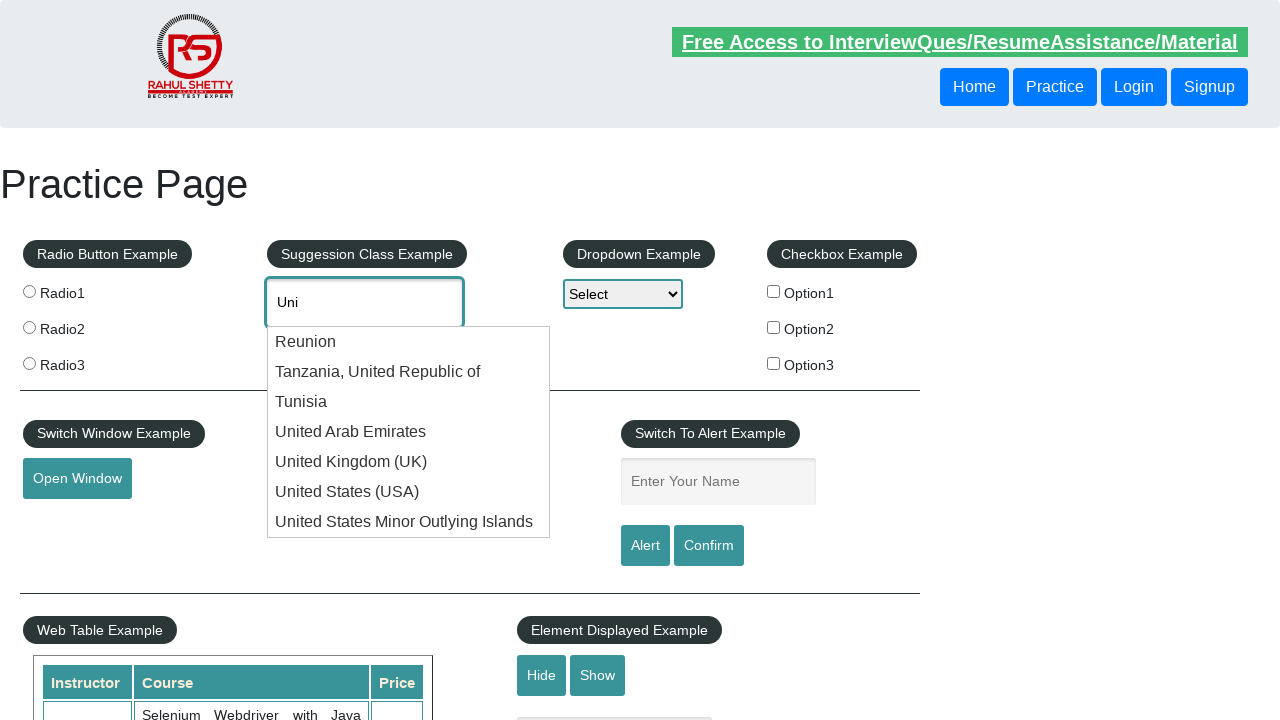

Pressed ArrowDown to navigate to next suggestion (attempt 1) on #autocomplete
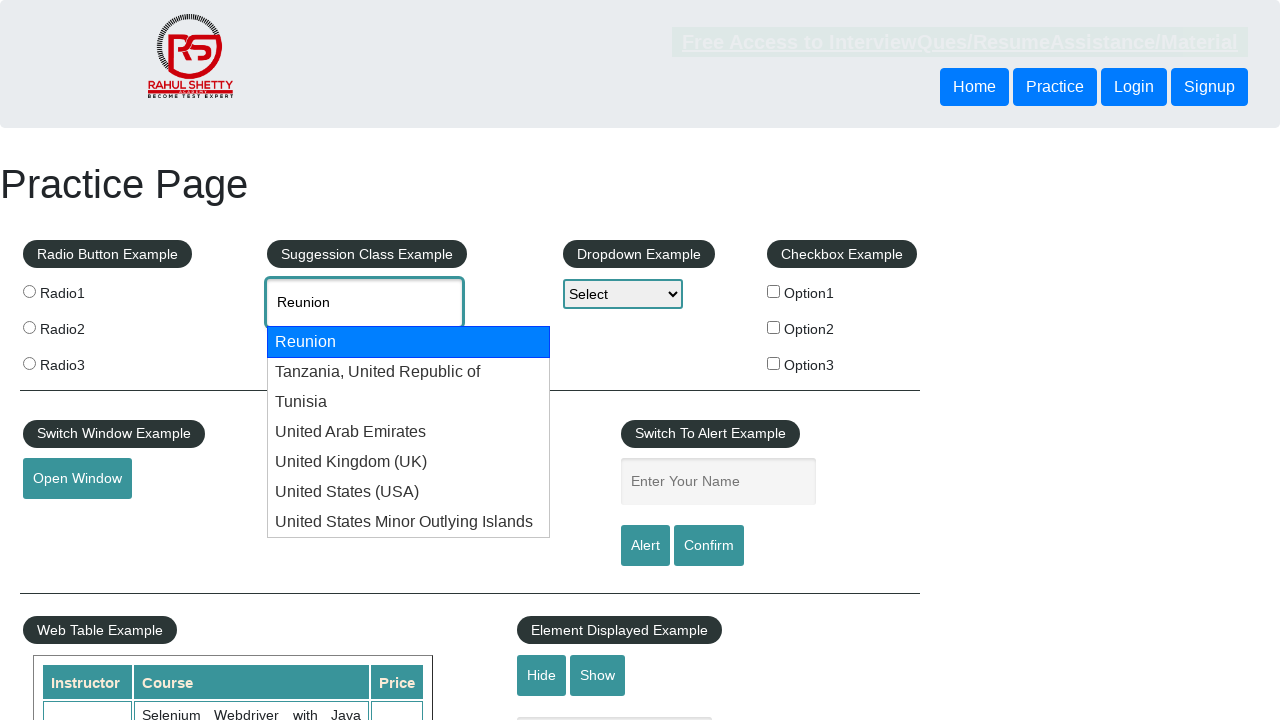

Waited for suggestion to be highlighted
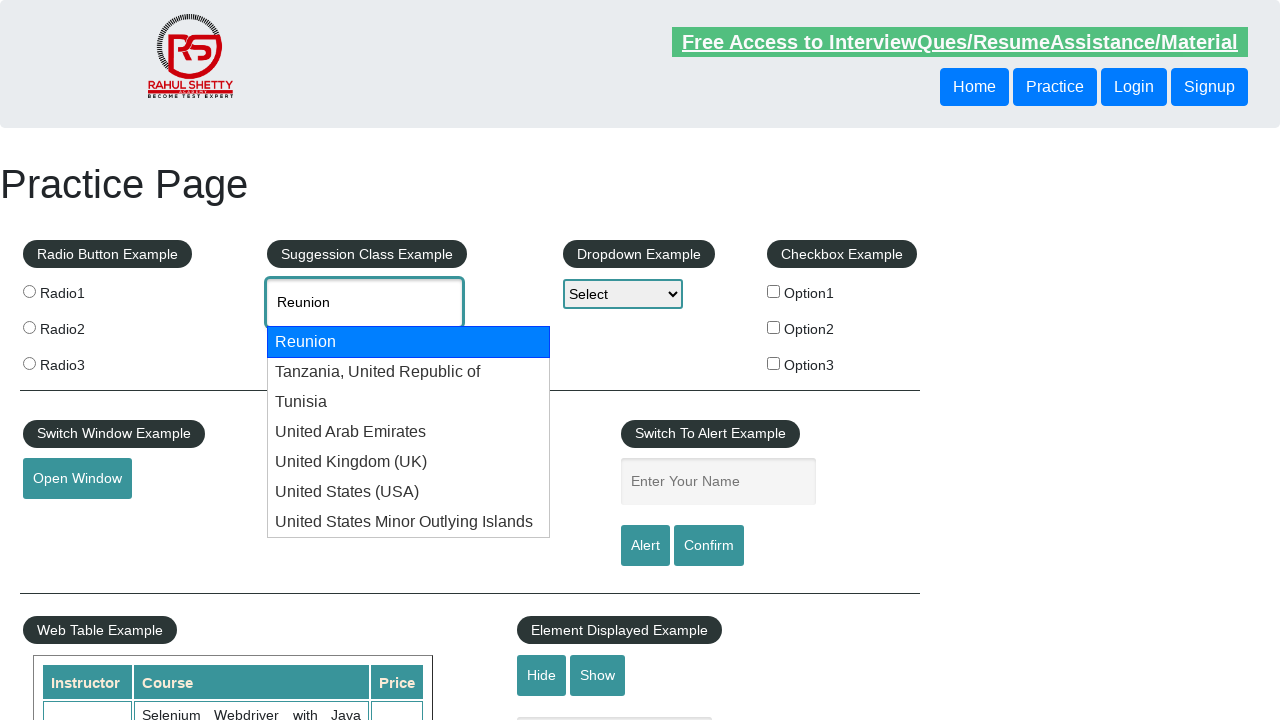

Pressed ArrowDown to navigate to next suggestion (attempt 2) on #autocomplete
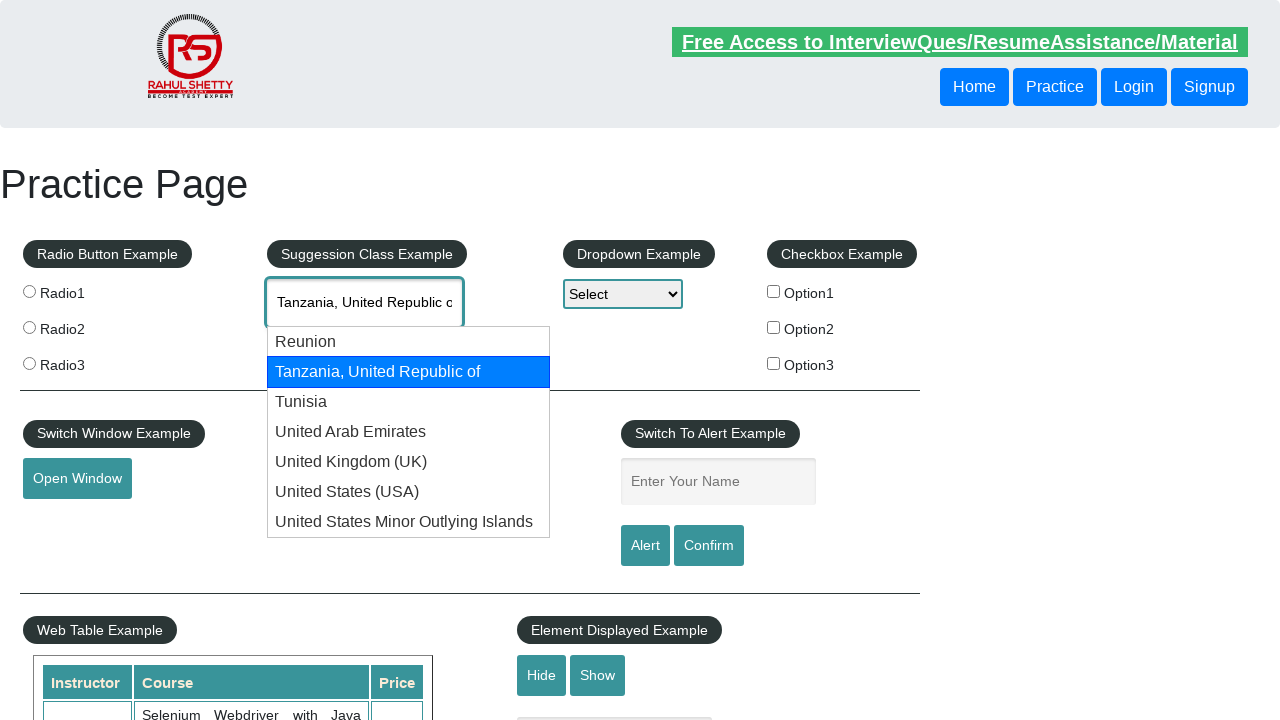

Waited for suggestion to be highlighted
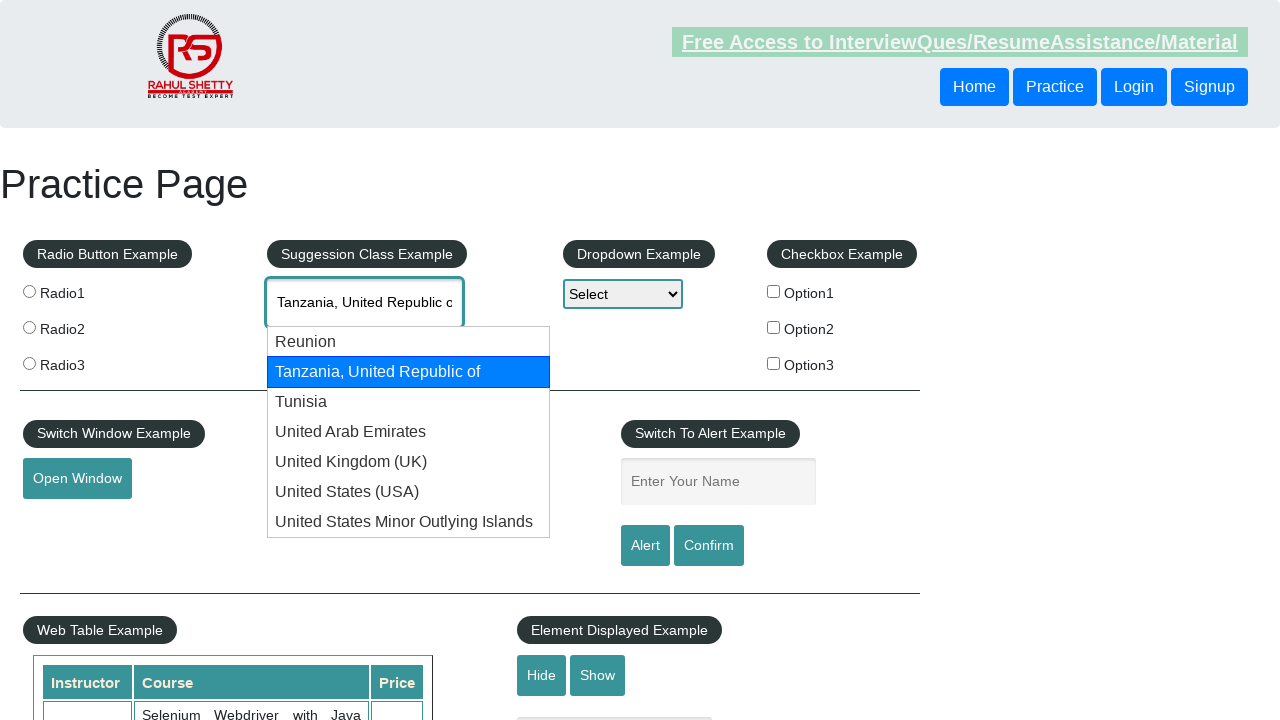

Pressed ArrowDown to navigate to next suggestion (attempt 3) on #autocomplete
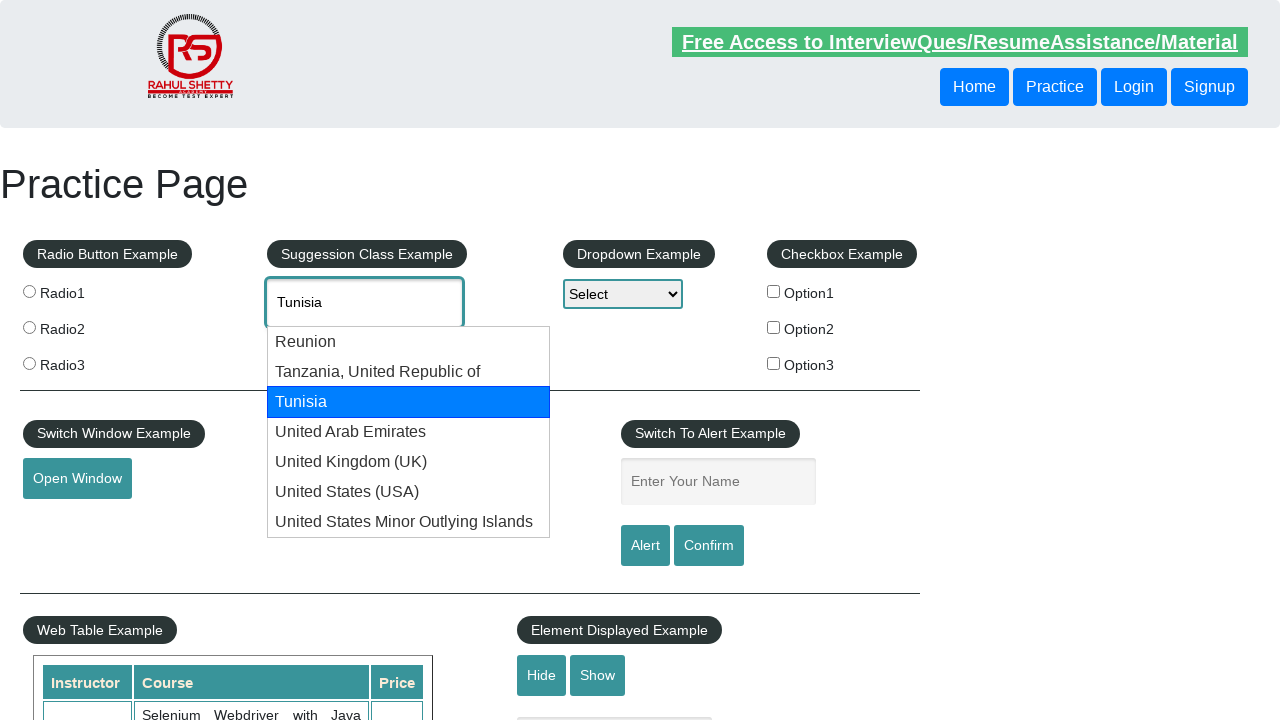

Waited for suggestion to be highlighted
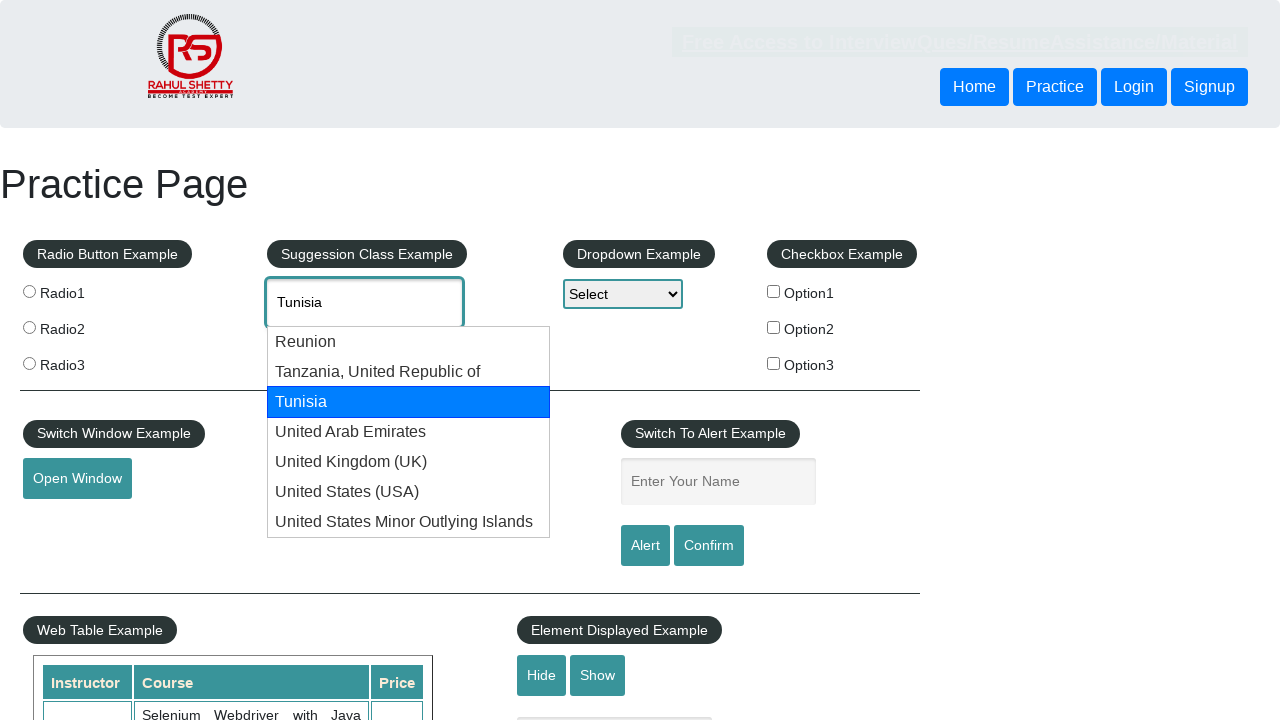

Pressed ArrowDown to navigate to next suggestion (attempt 4) on #autocomplete
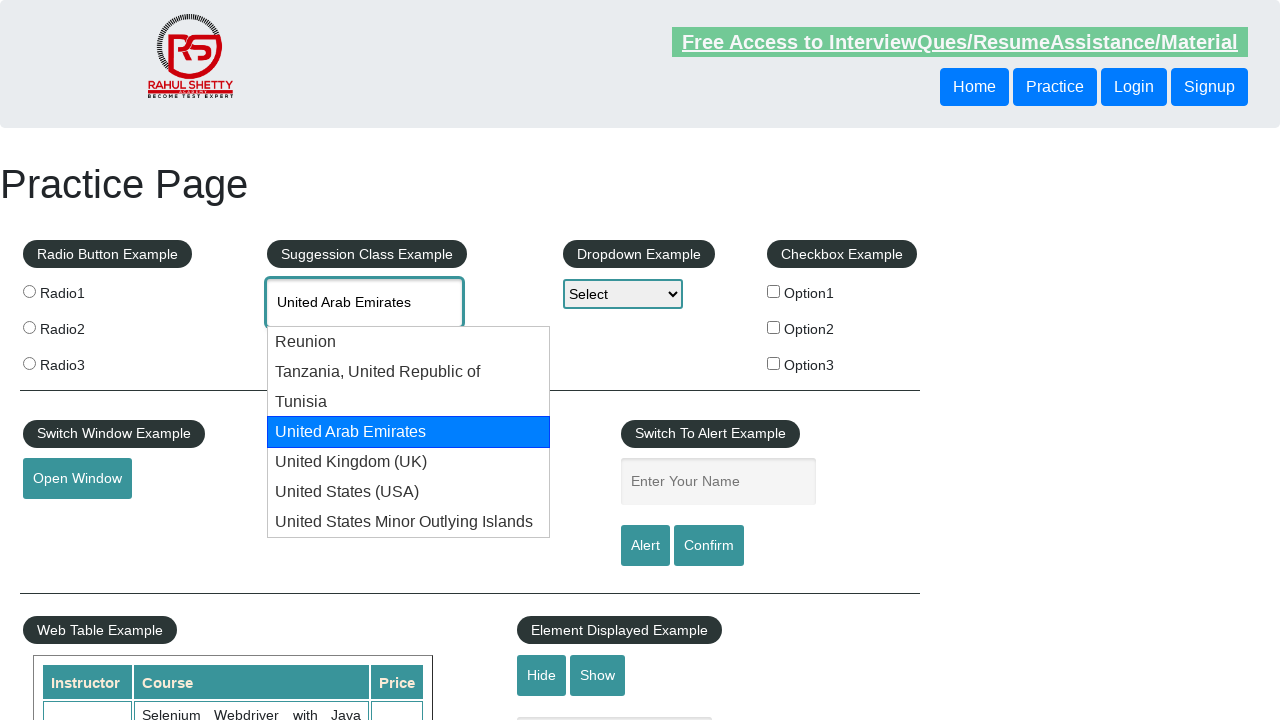

Waited for suggestion to be highlighted
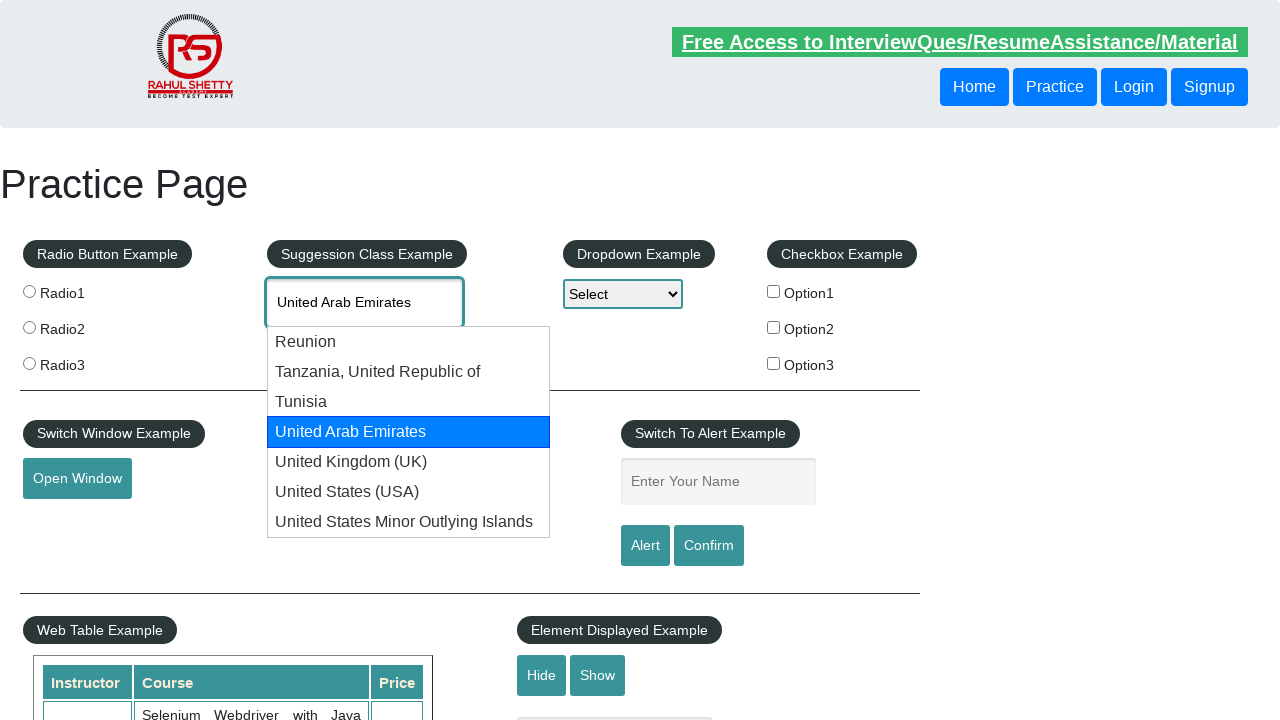

Pressed ArrowDown to navigate to next suggestion (attempt 5) on #autocomplete
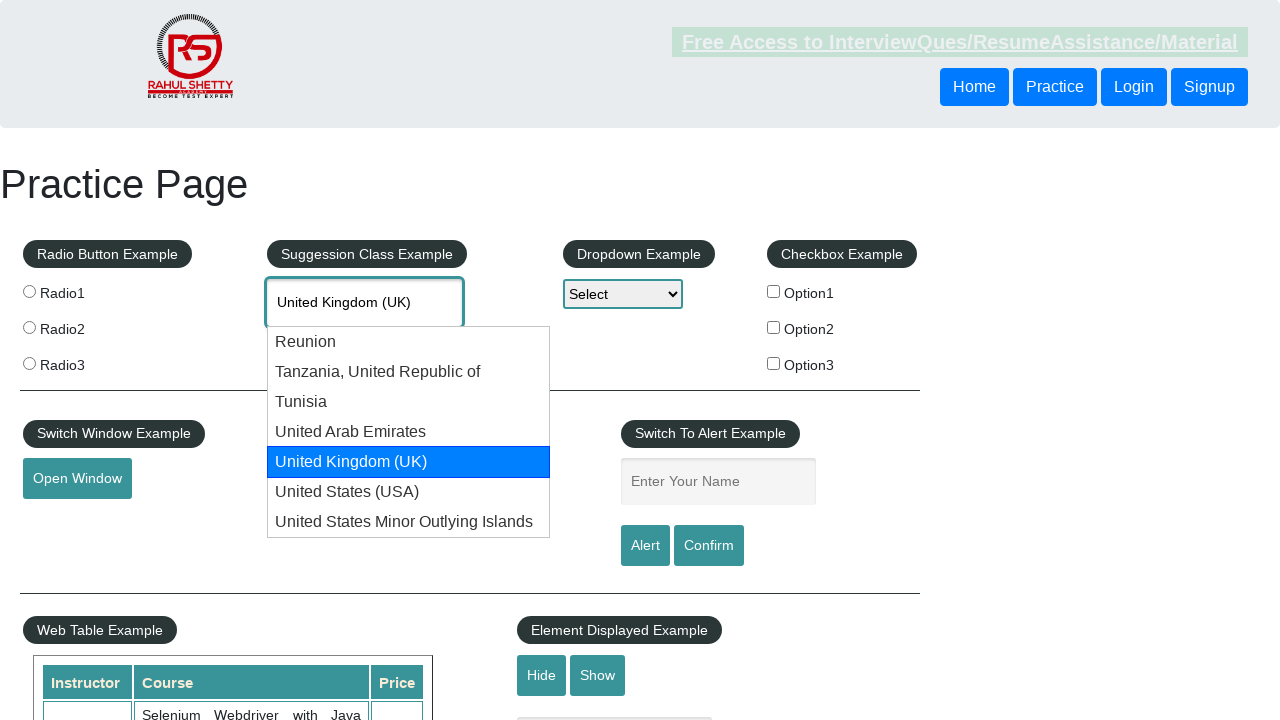

Waited for suggestion to be highlighted
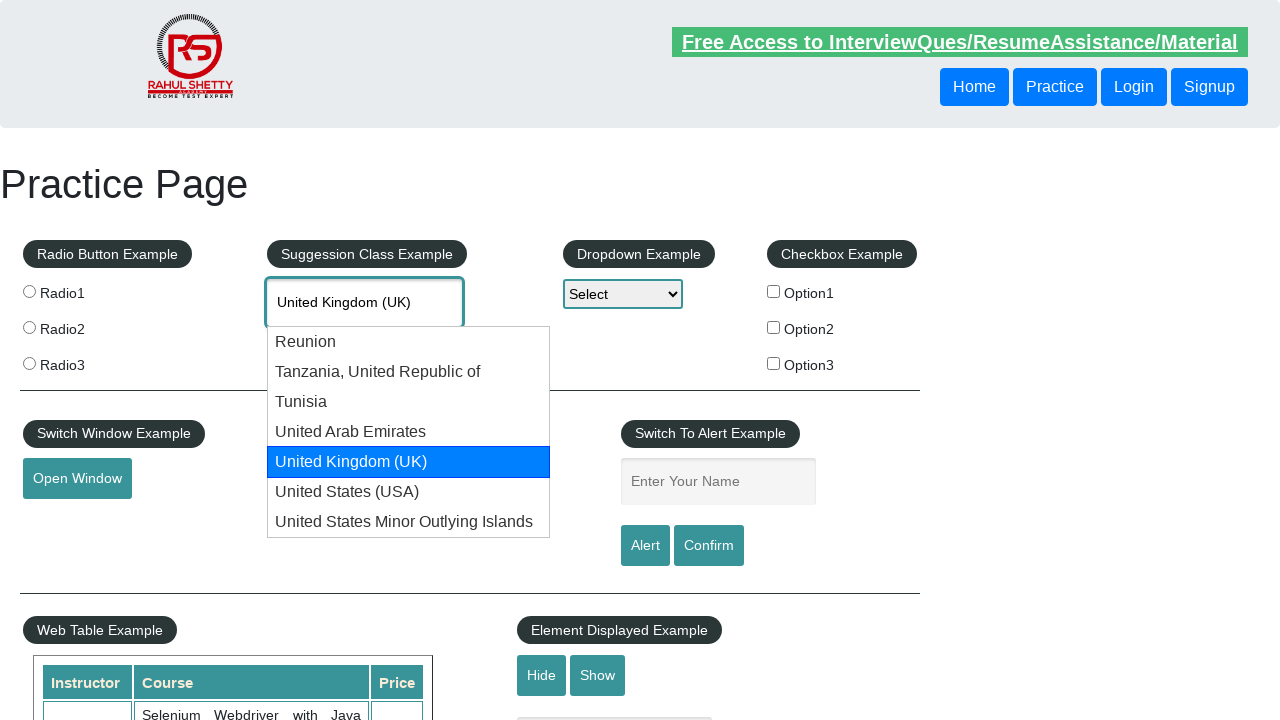

Found 'United Kingdom (UK)' in autocomplete field
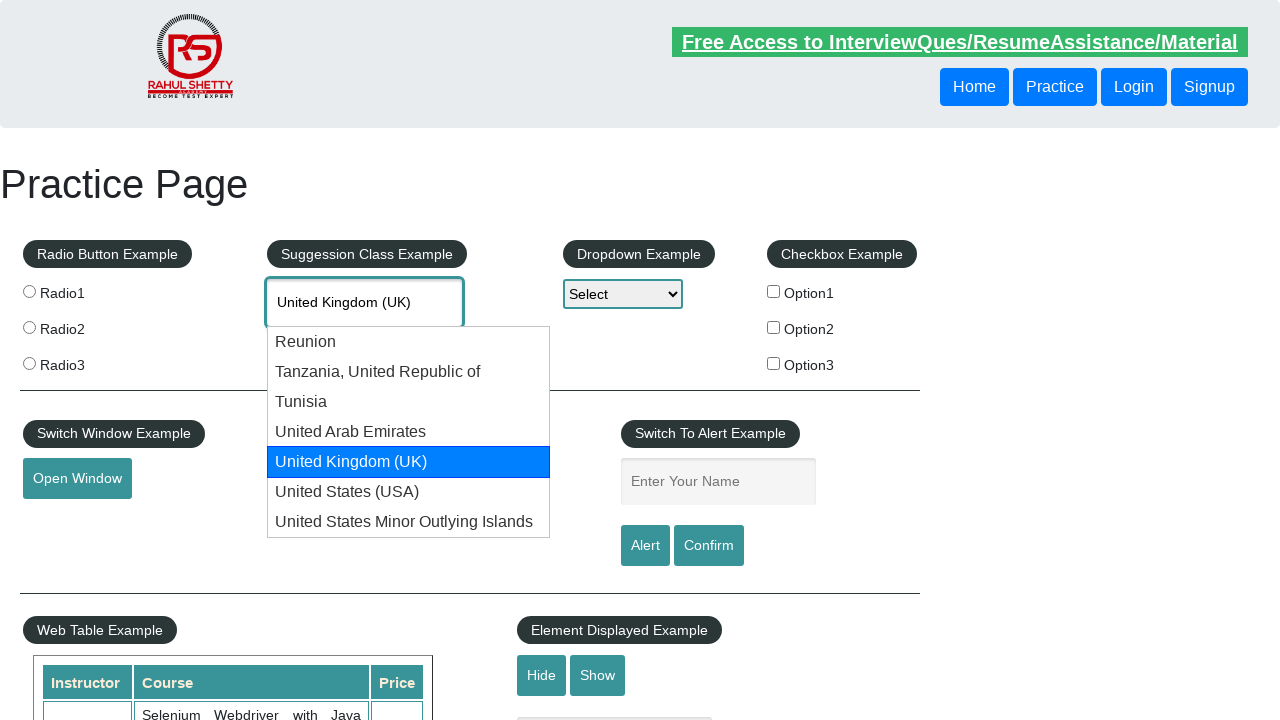

Pressed Enter to select 'United Kingdom (UK)' on #autocomplete
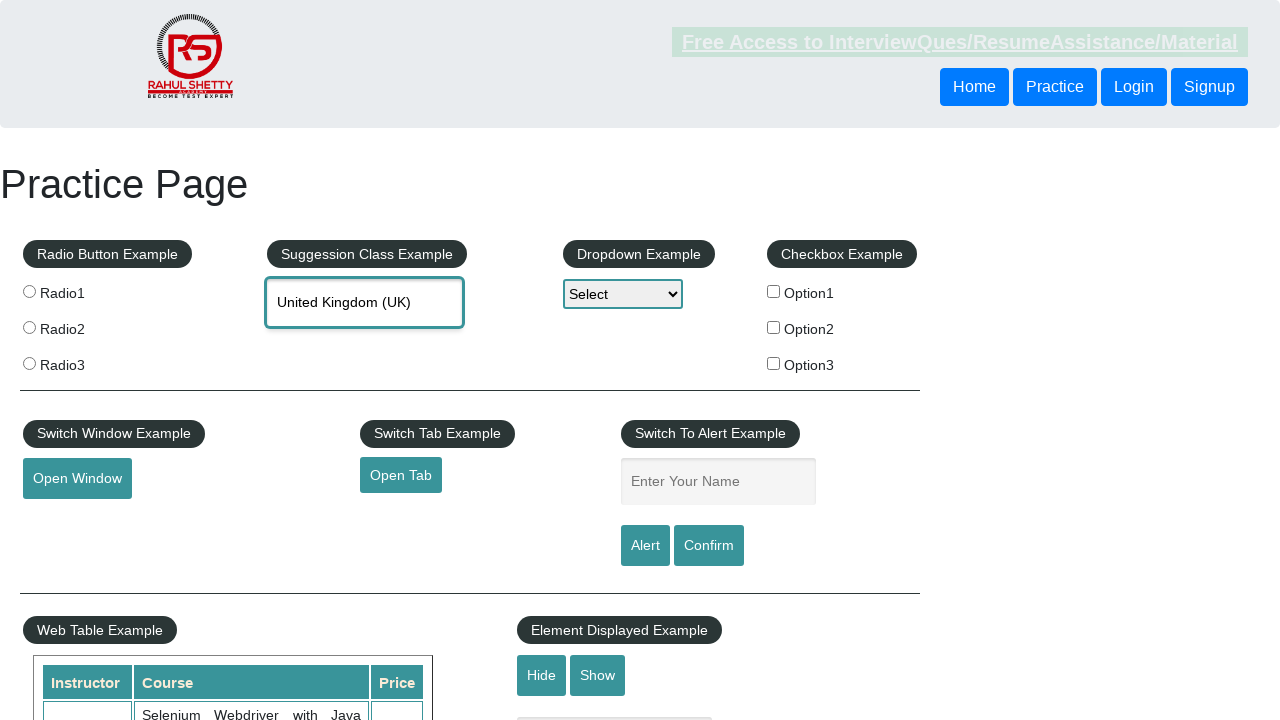

Waited to verify selection was completed
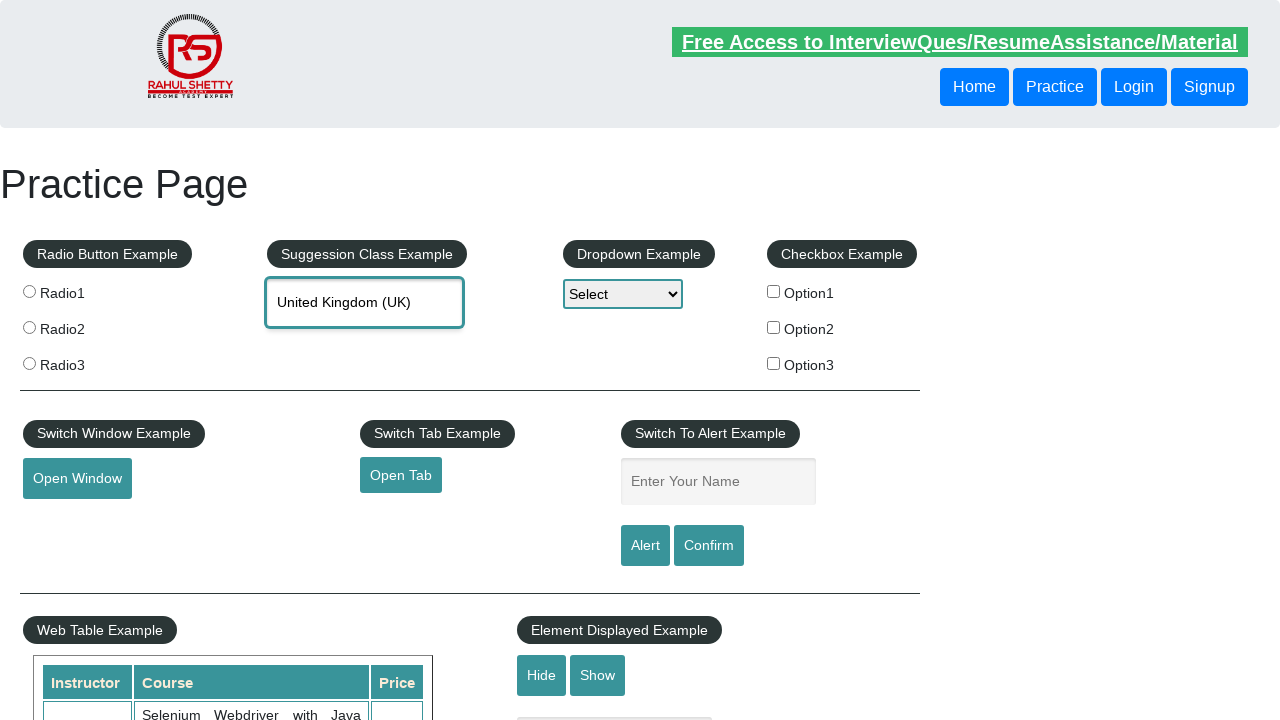

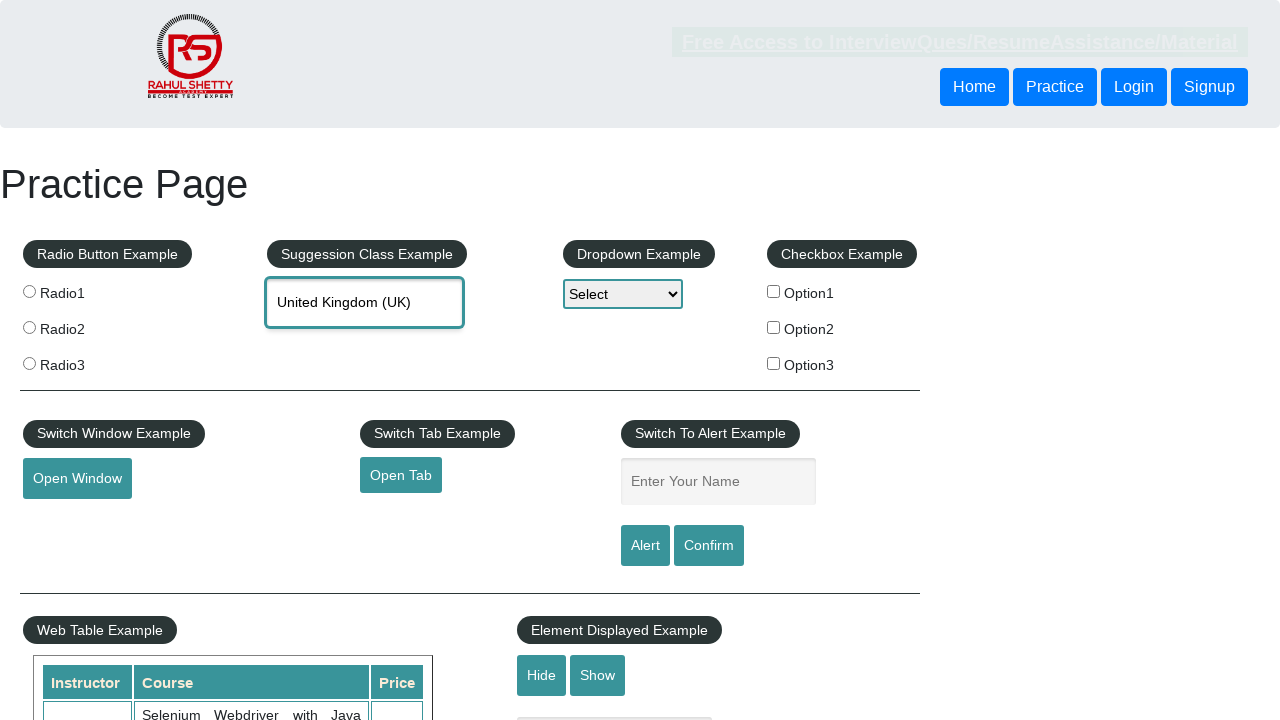